Navigates to Flipkart homepage and verifies the page loads successfully

Starting URL: https://www.flipkart.com/

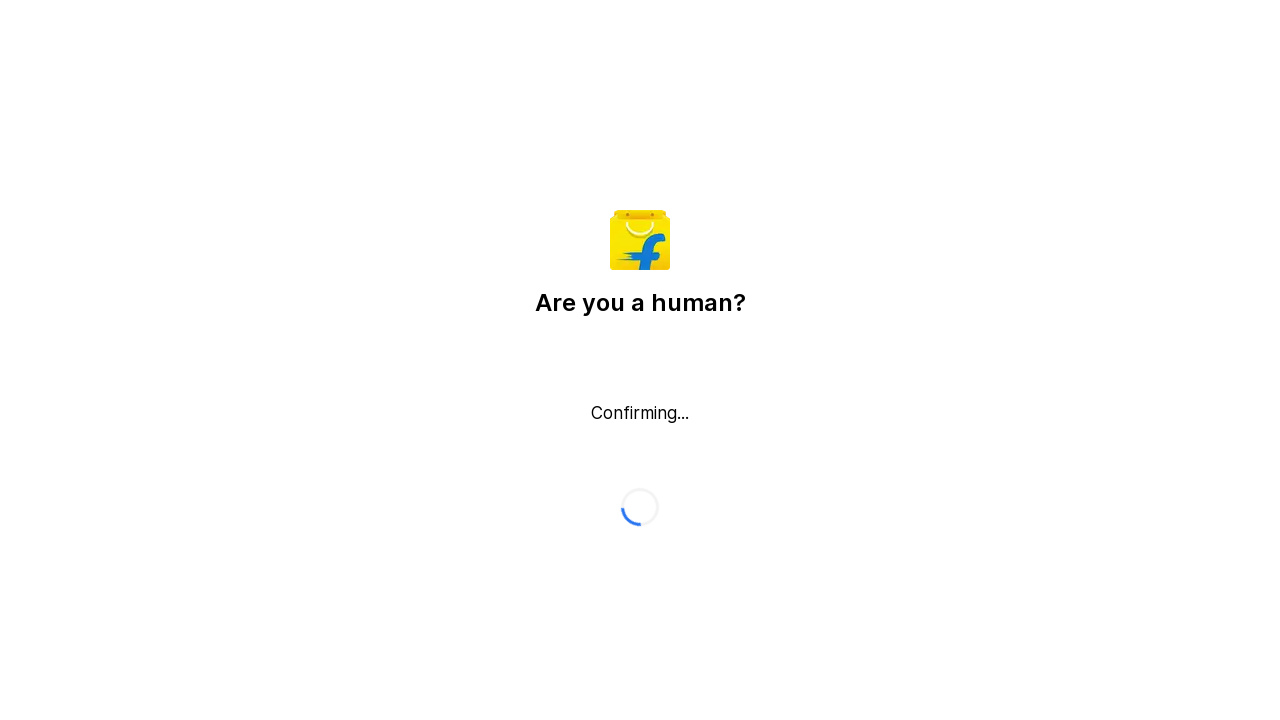

Waited for page DOM to load
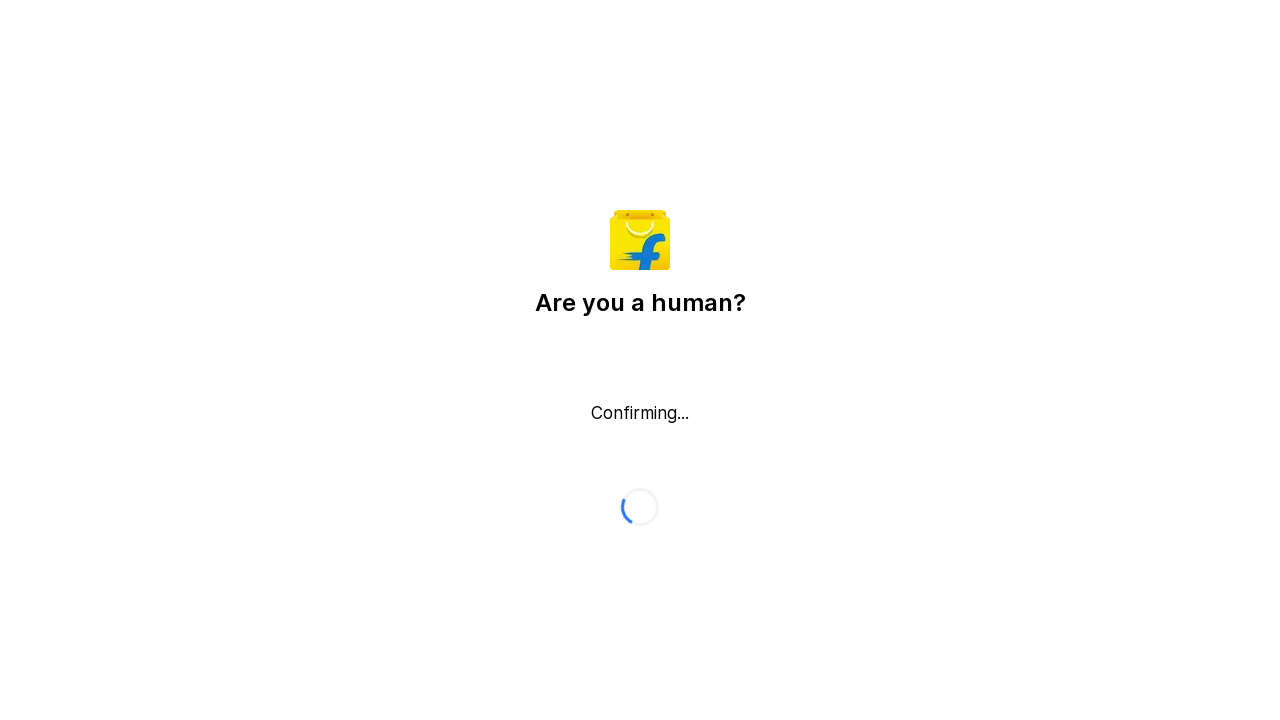

Verified page title: Flipkart reCAPTCHA
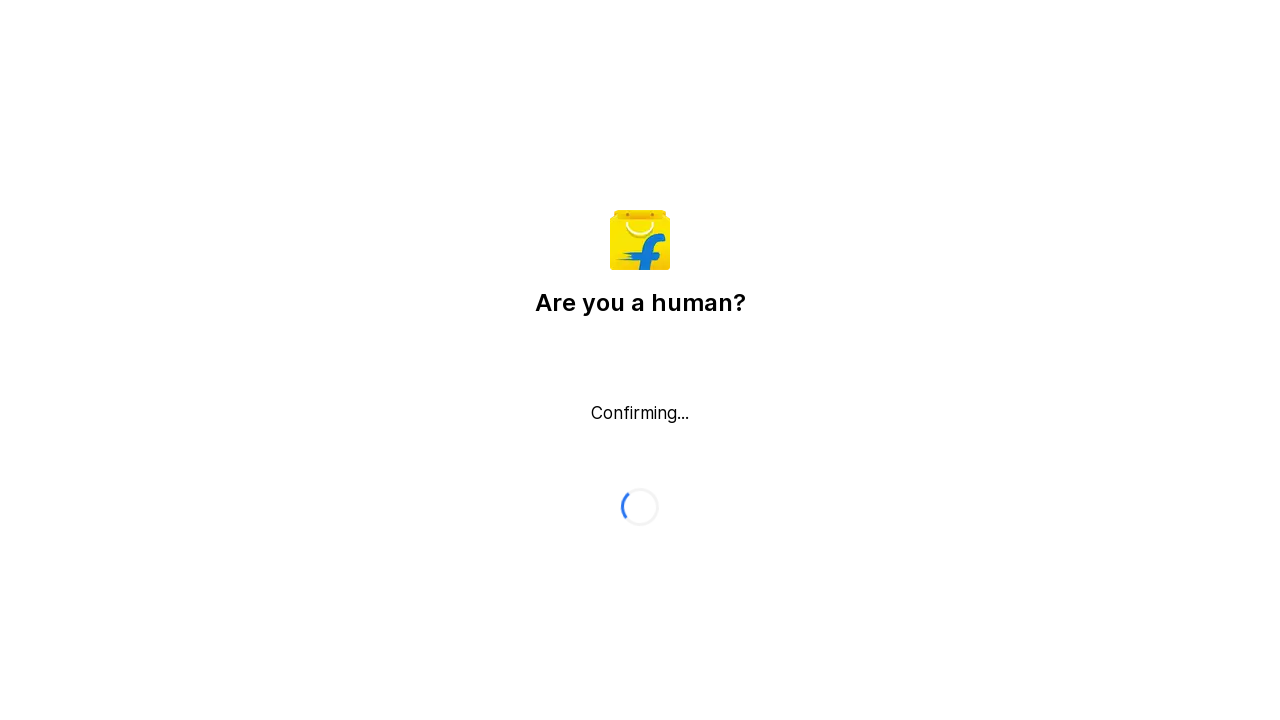

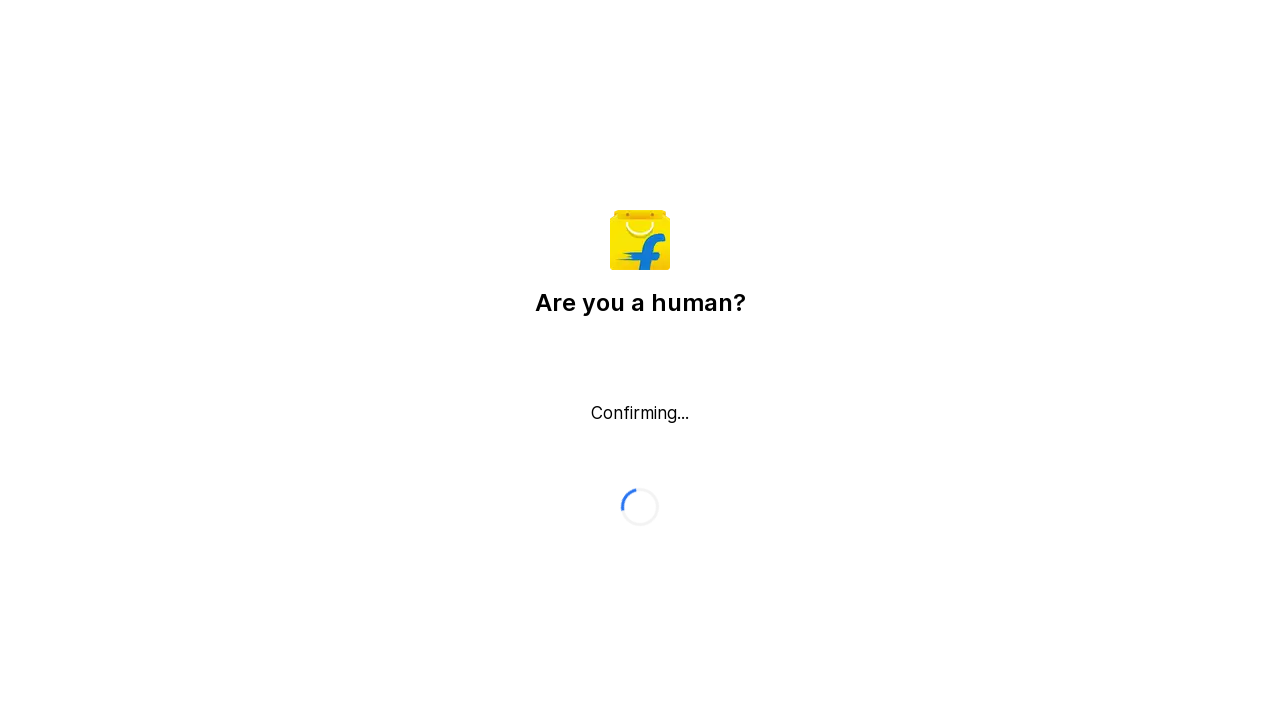